Navigates to VWO app page and verifies that the page title matches the expected login page title

Starting URL: https://app.vwo.com

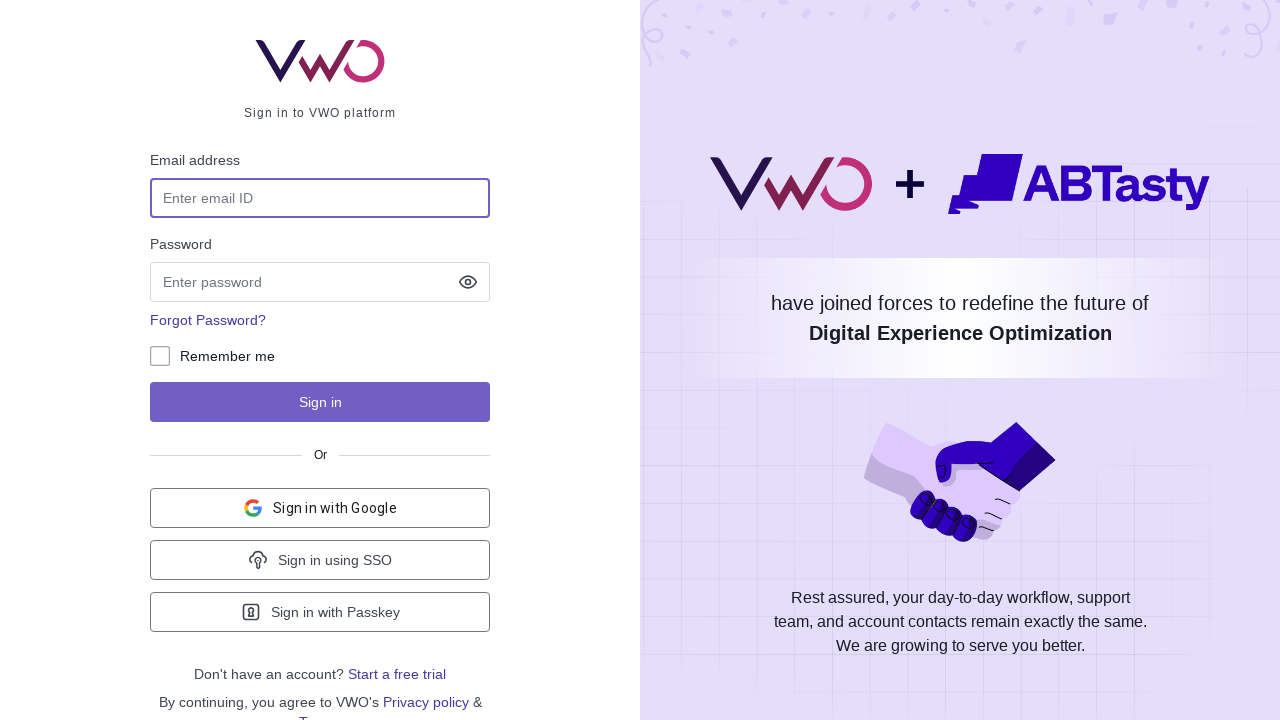

Navigated to https://app.vwo.com
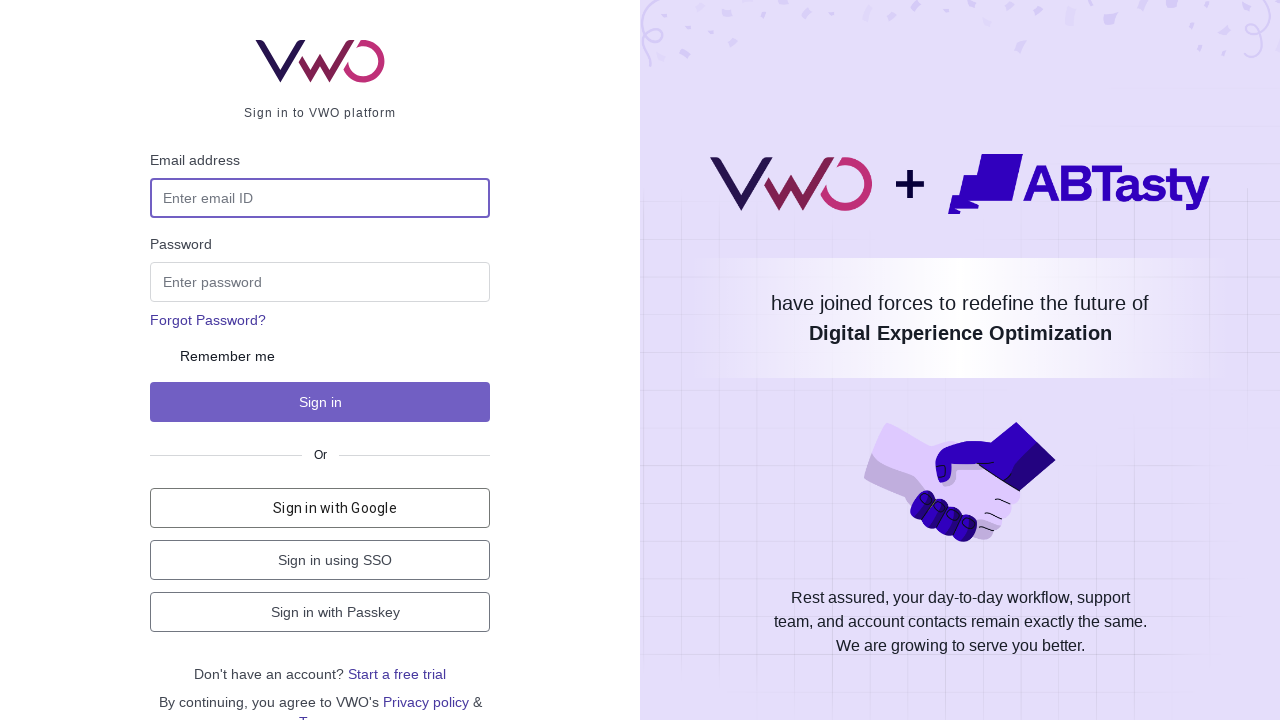

Verified page title matches 'Login - VWO'
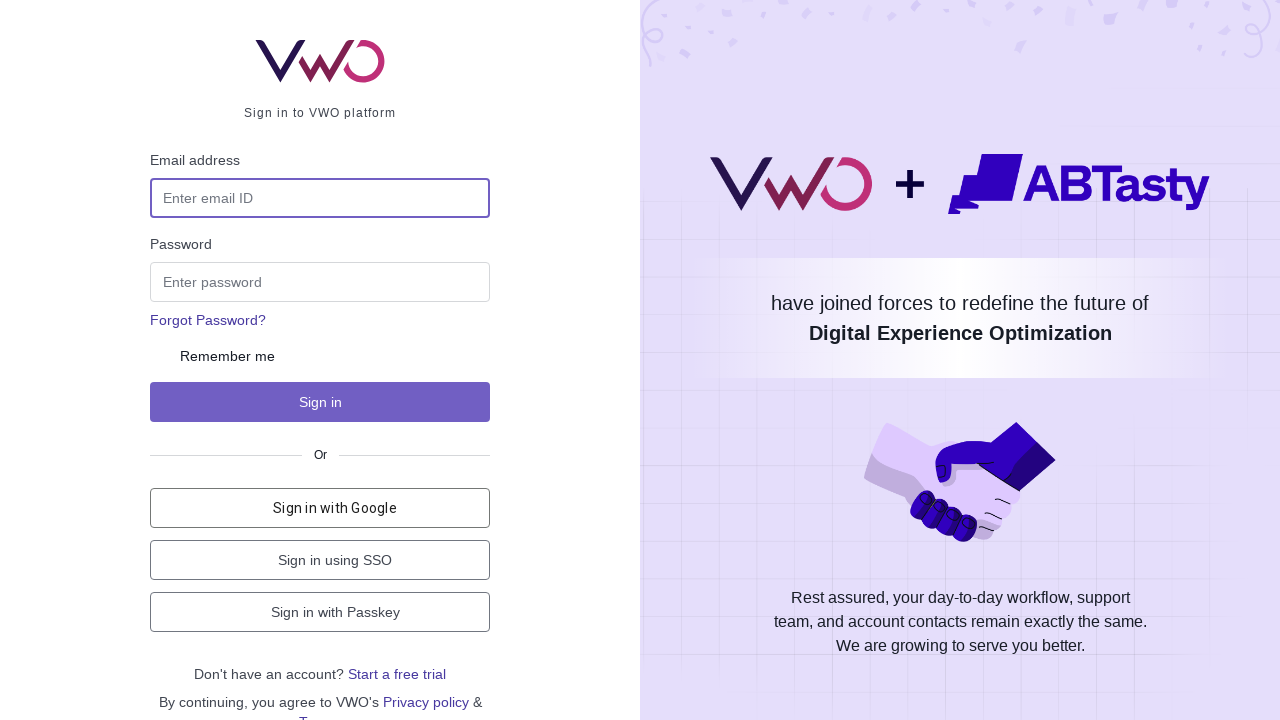

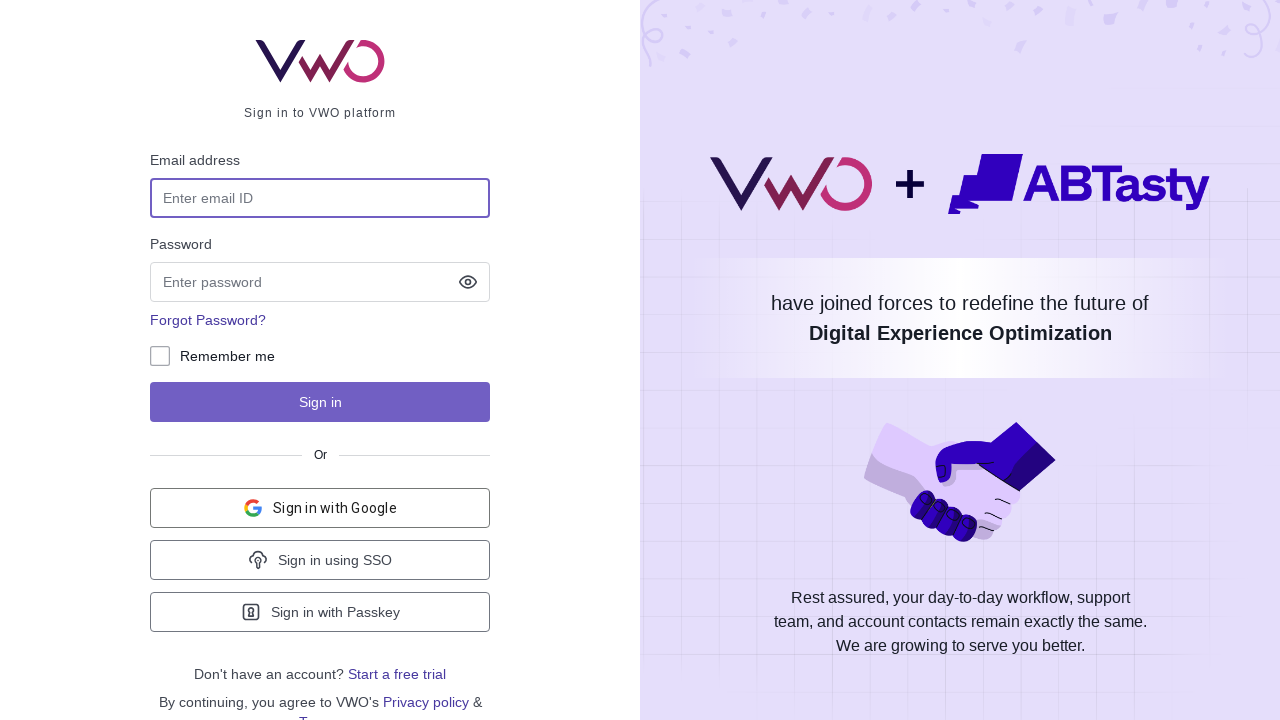